Navigates to a Stepik lesson page, fills in an answer in a textarea field, and clicks the submit button to submit the solution.

Starting URL: https://stepik.org/lesson/25969/step/12

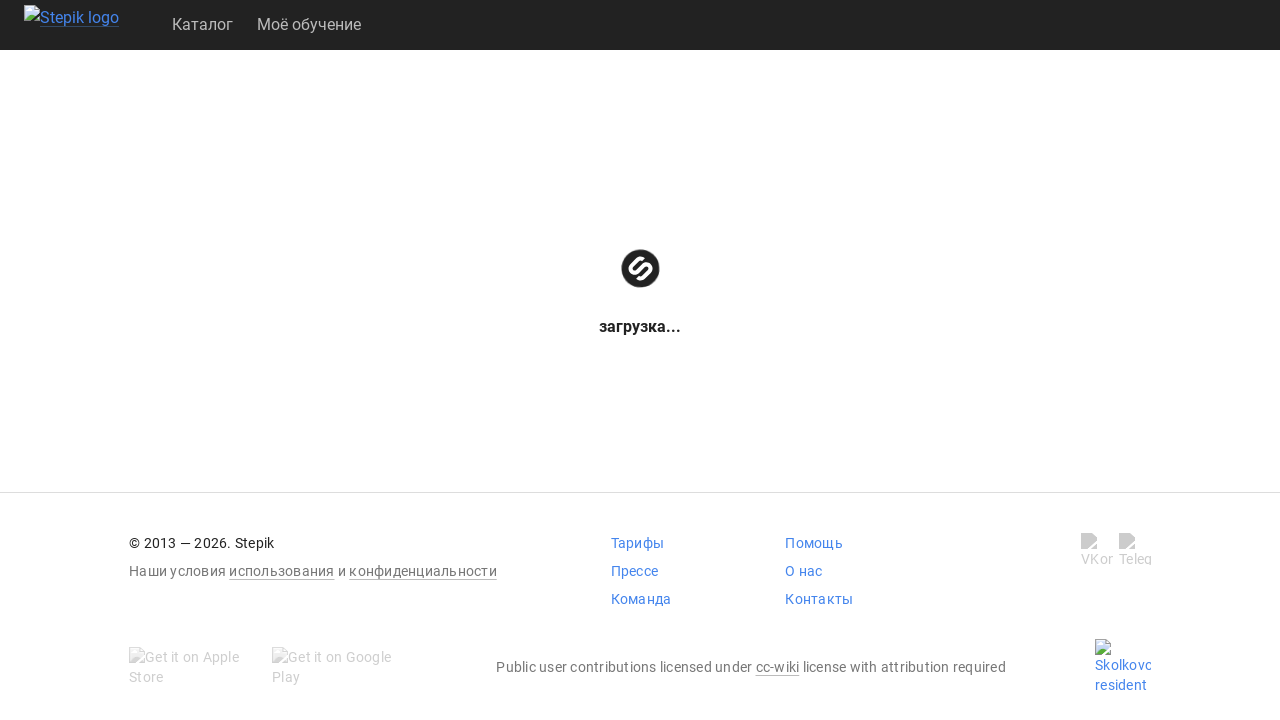

Waited for textarea field to be visible
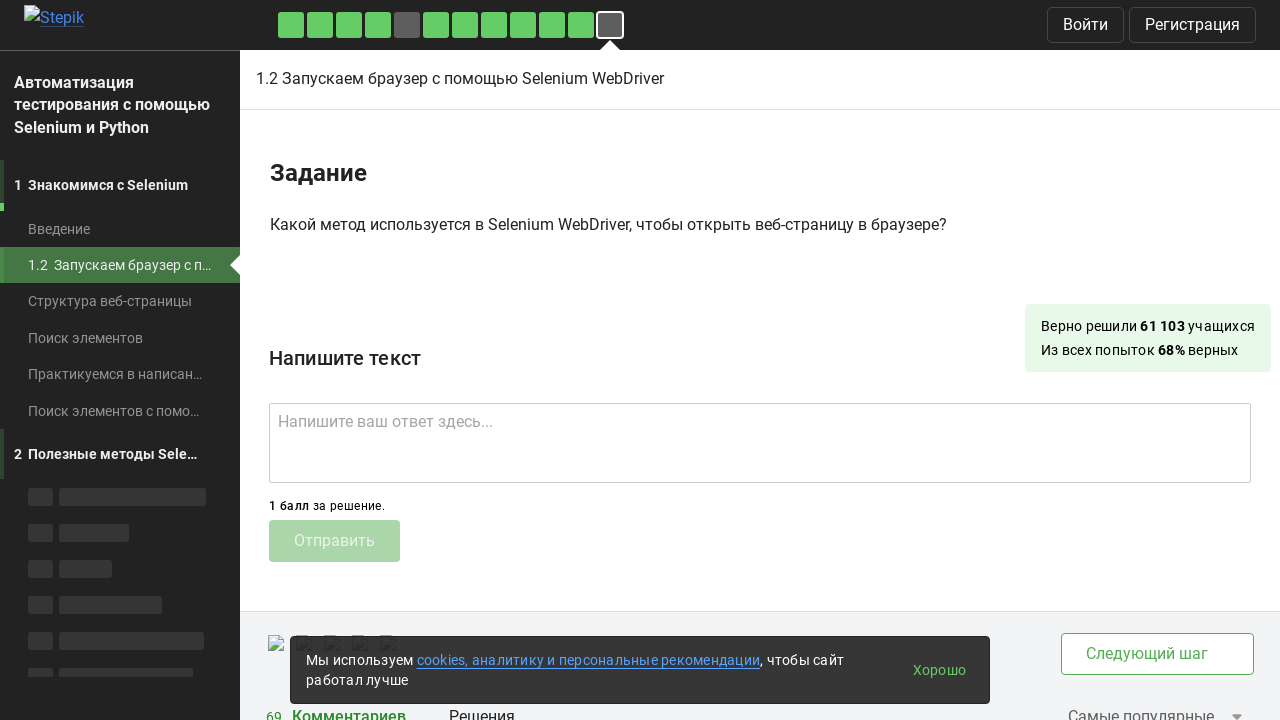

Filled textarea with answer 'get()' on .textarea
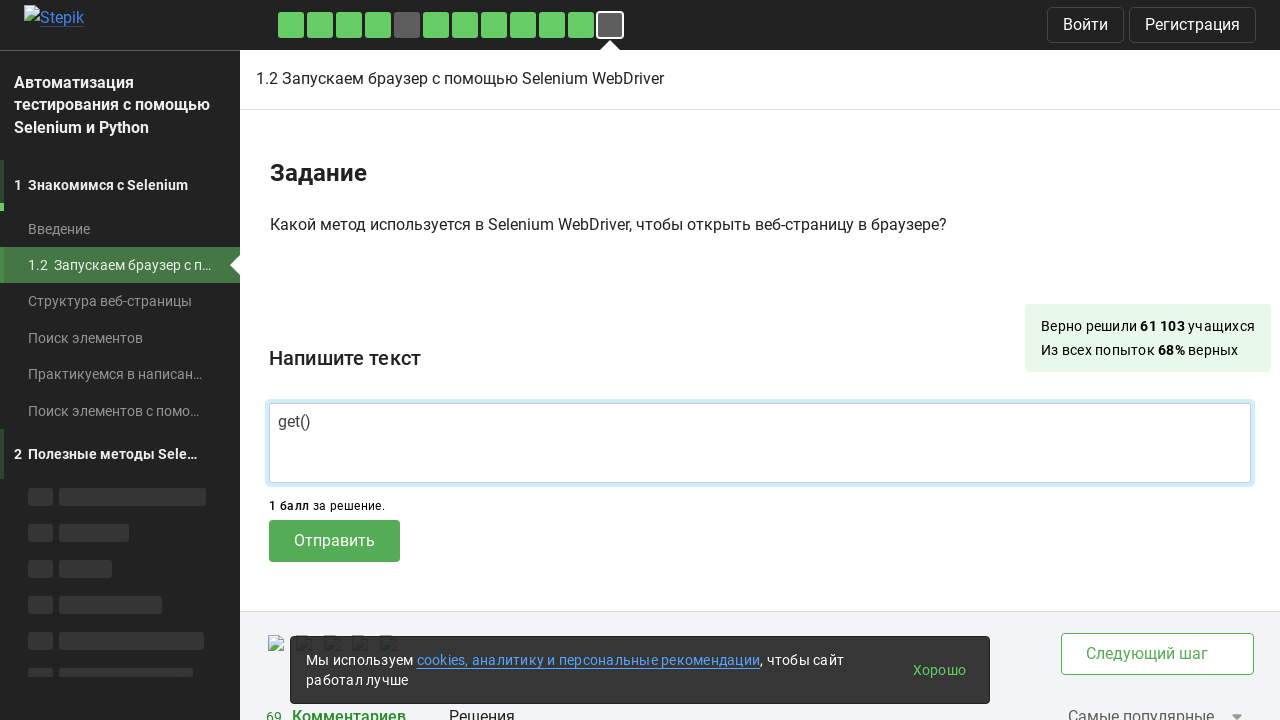

Waited for submit button to be visible
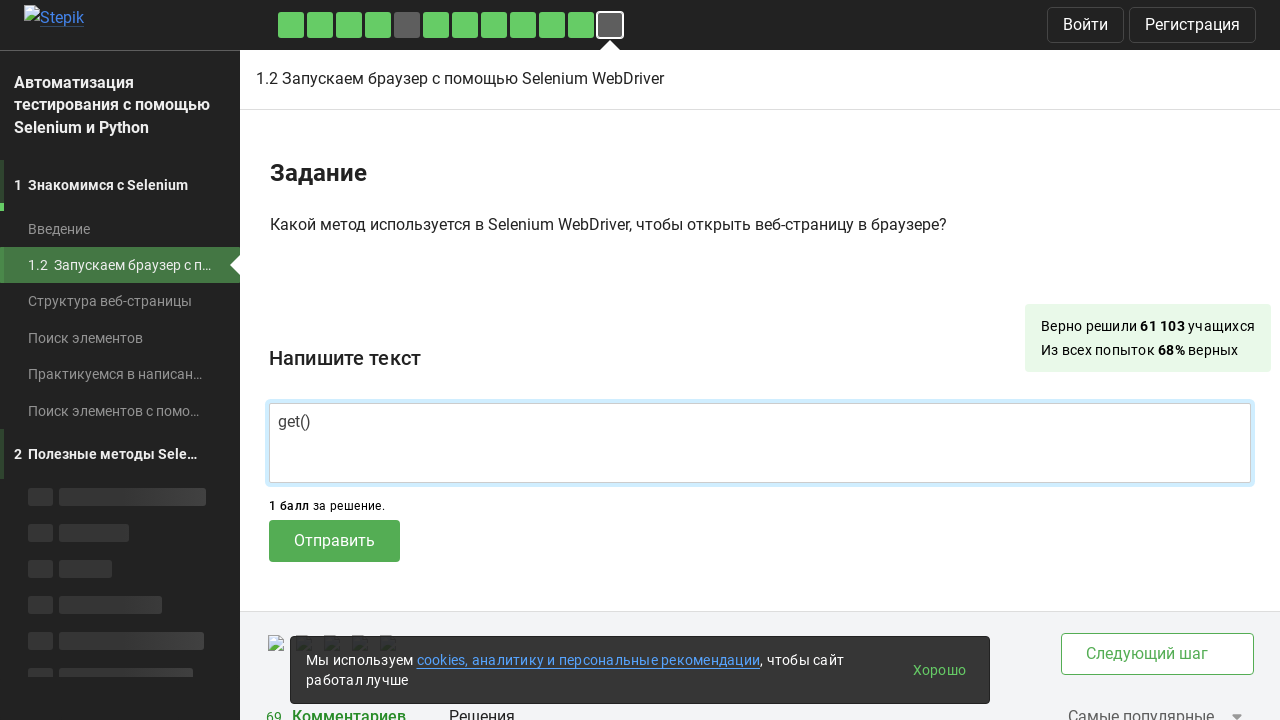

Clicked submit button to submit the solution at (334, 541) on .submit-submission
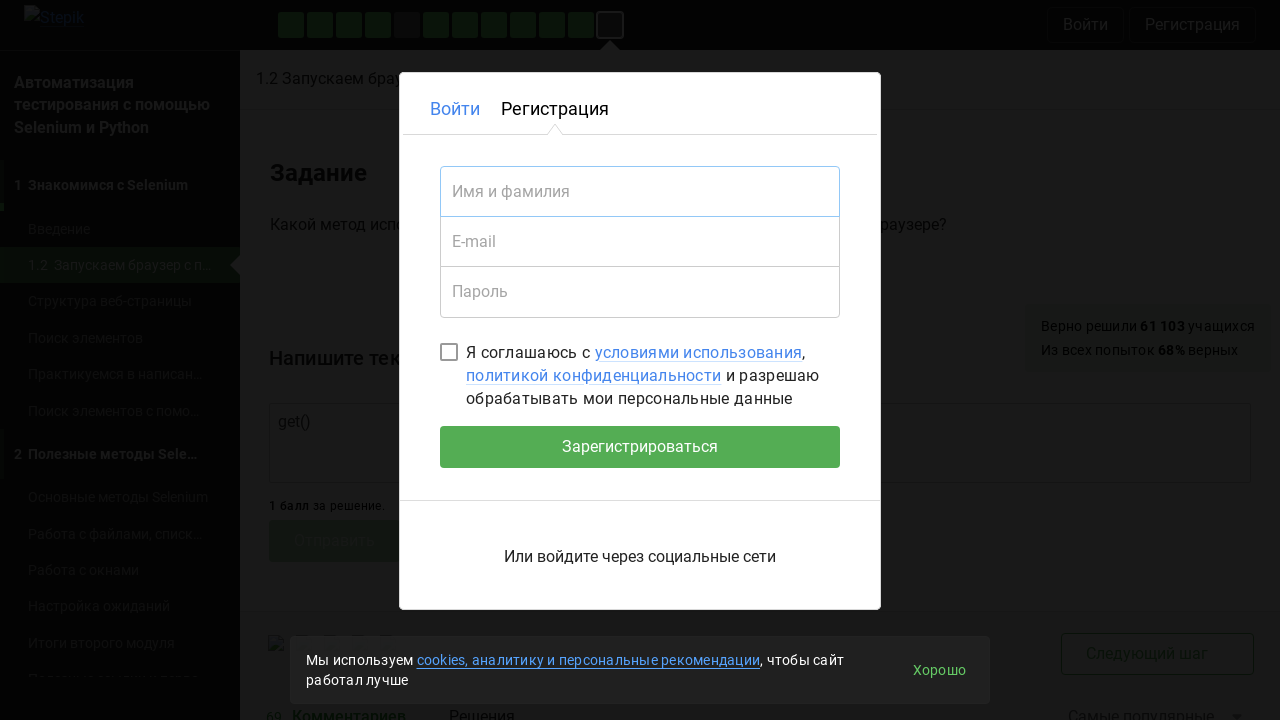

Waited 2 seconds for submission to process
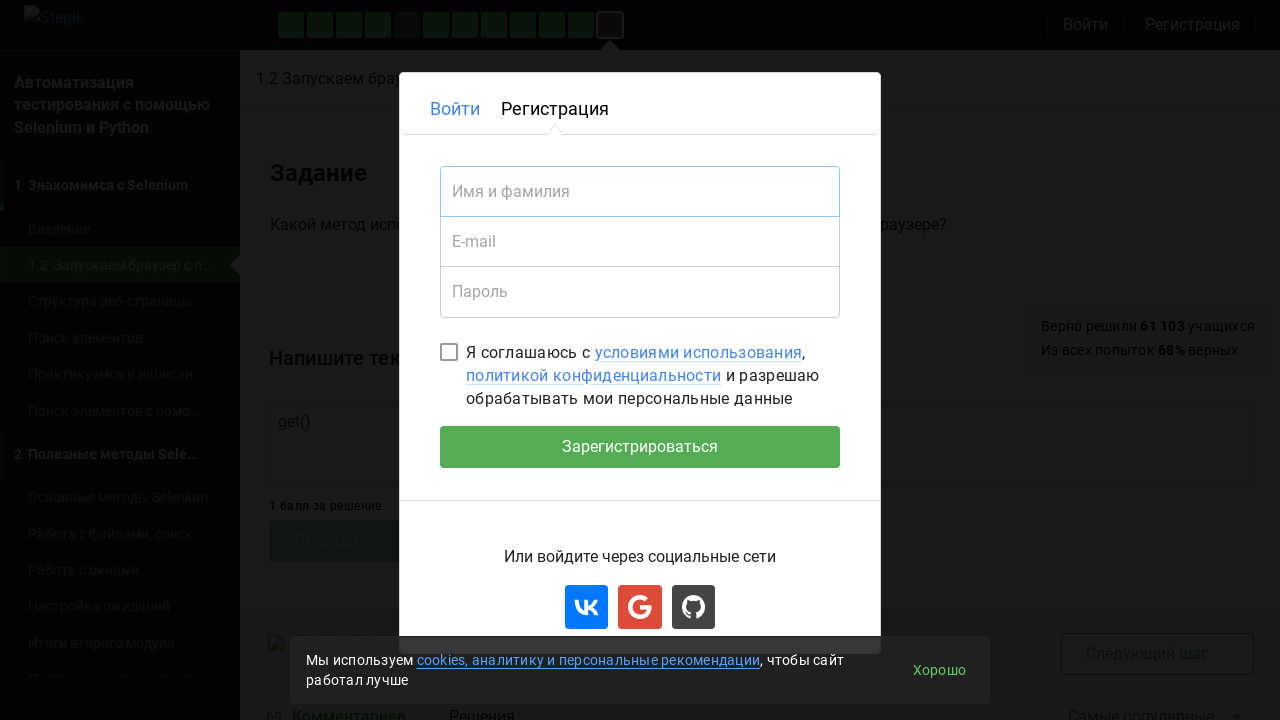

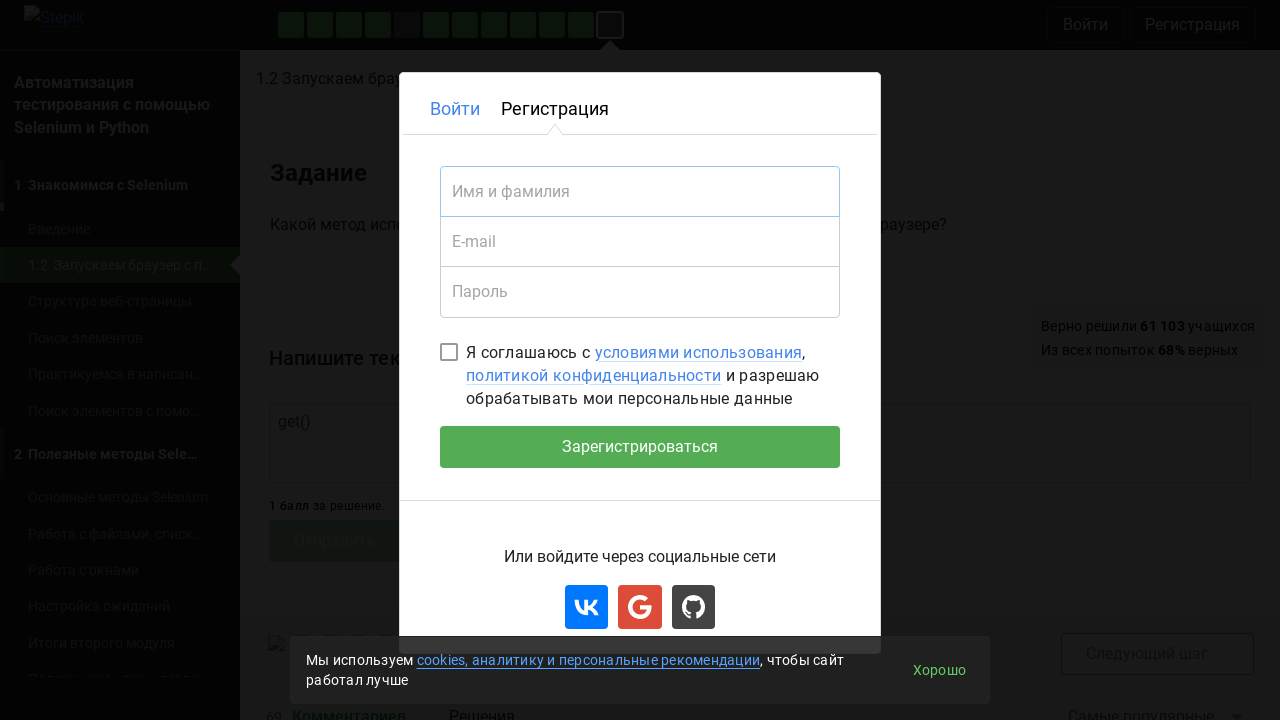